Tests browser window handling by clicking on a tab to reveal content, clicking a button to open a new window, switching to the new window, closing it, and switching back to the parent window.

Starting URL: https://demo.automationtesting.in/Windows.html

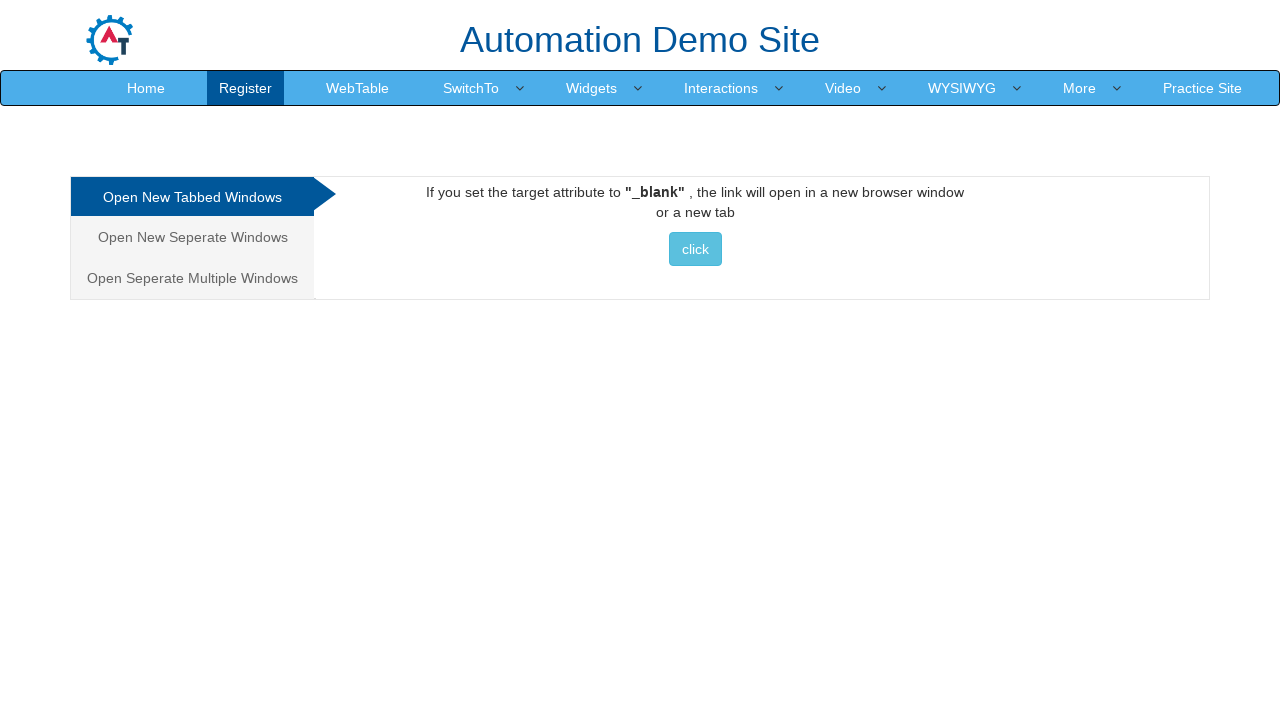

Clicked on the 'Seperate' tab to reveal the button at (192, 237) on a[href='#Seperate']
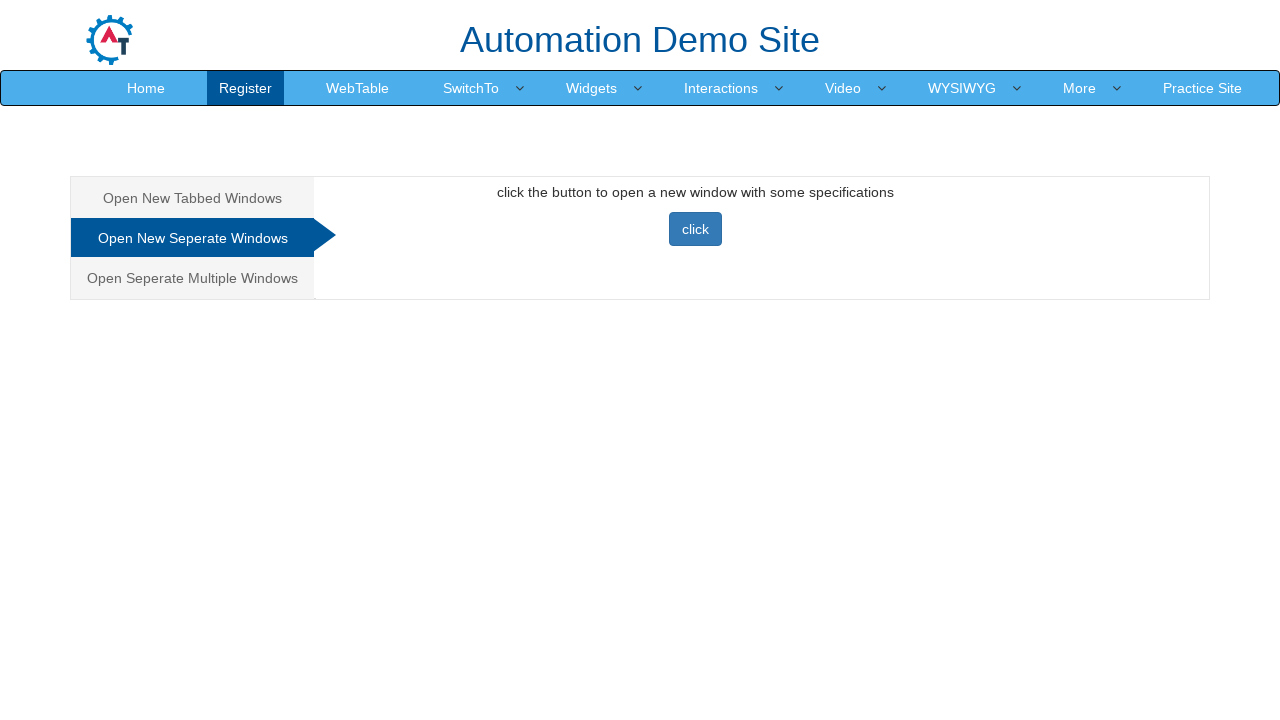

Clicked button to open a new window at (695, 229) on div#Seperate button
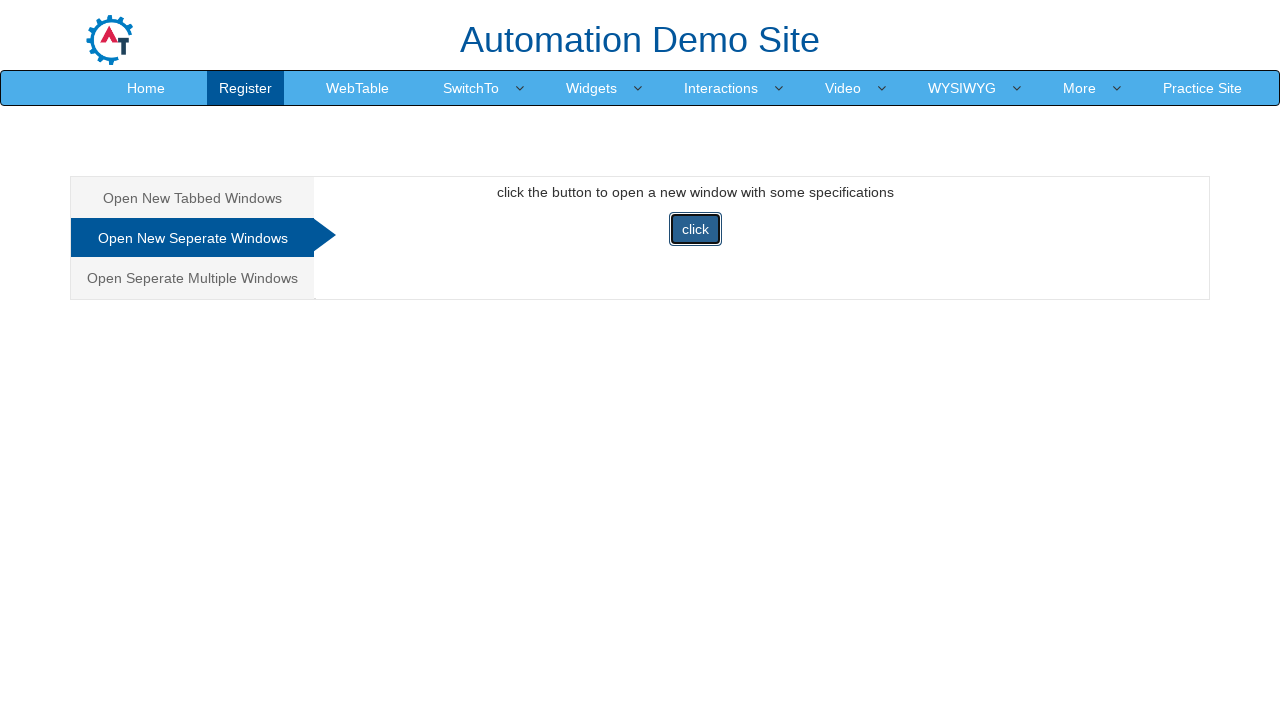

New window opened and reference obtained
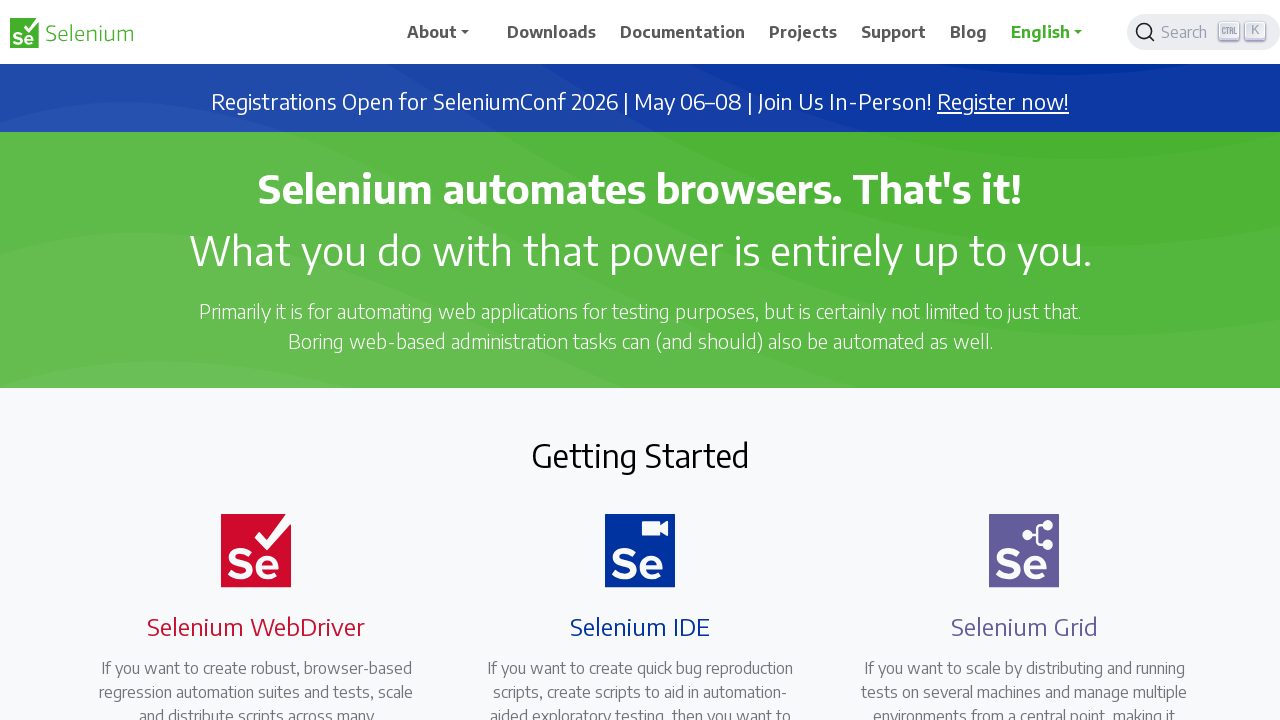

New window finished loading
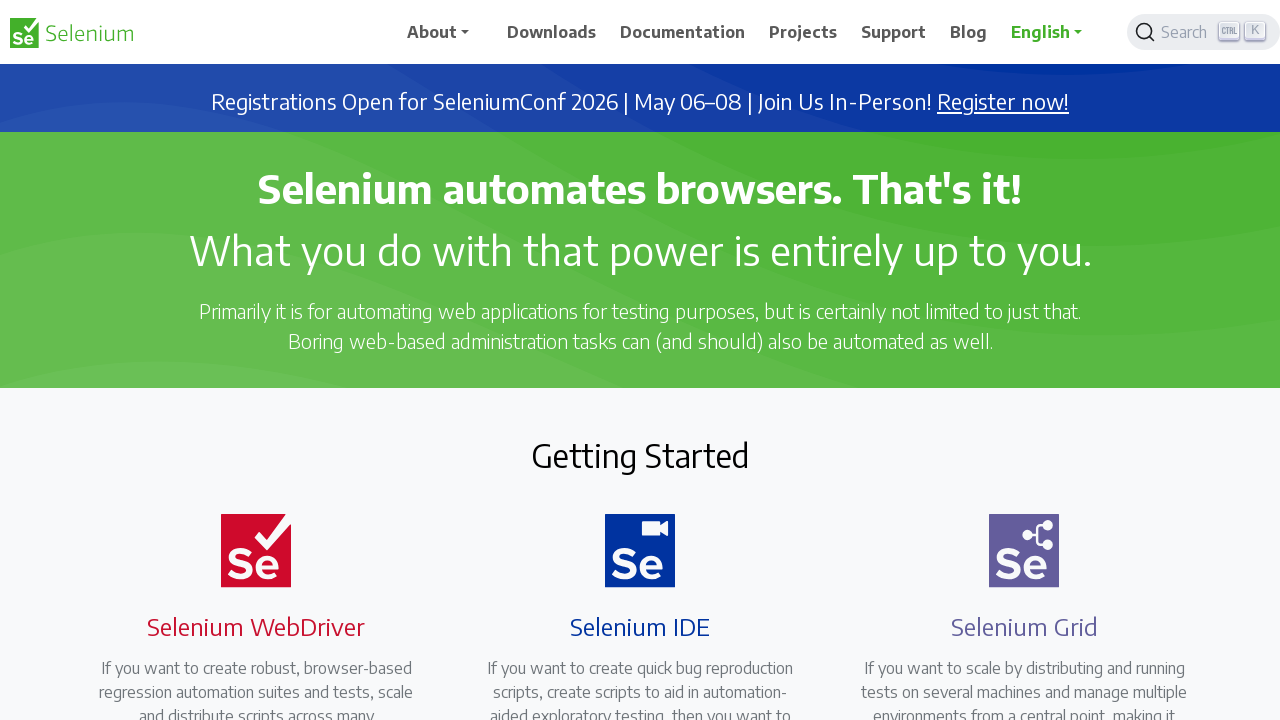

Closed the new window
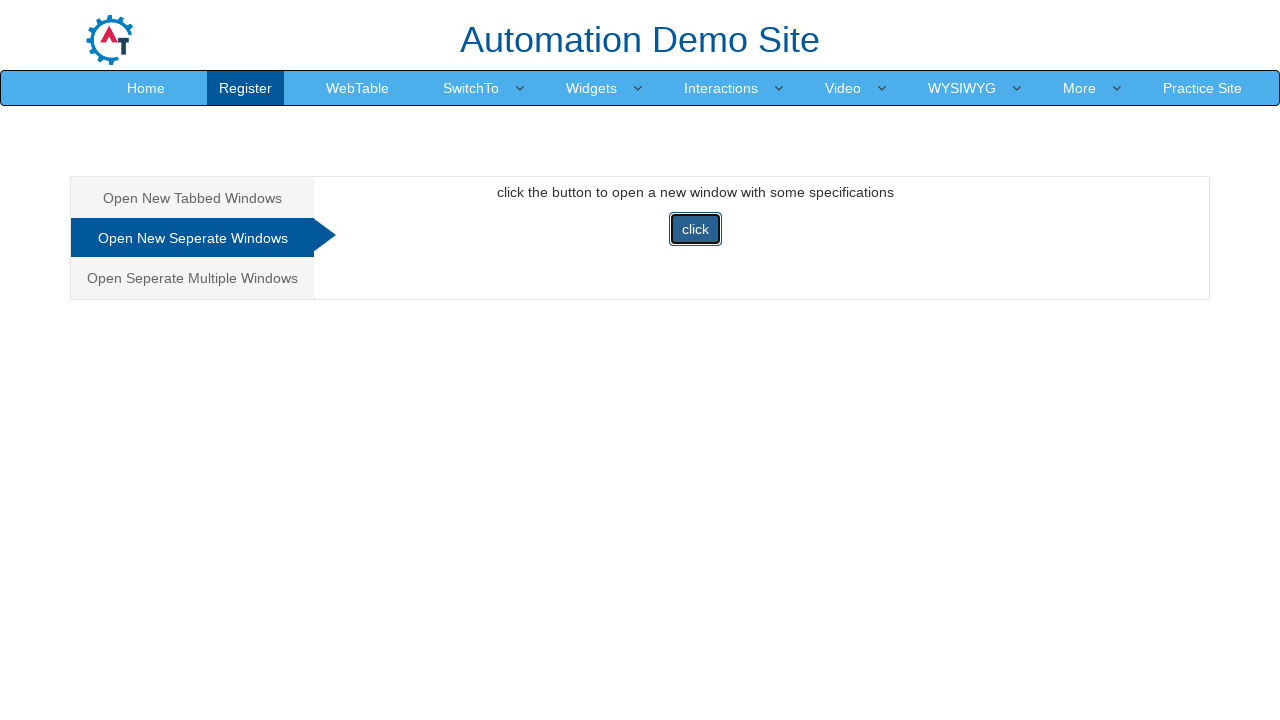

Switched back to parent window and brought it to front
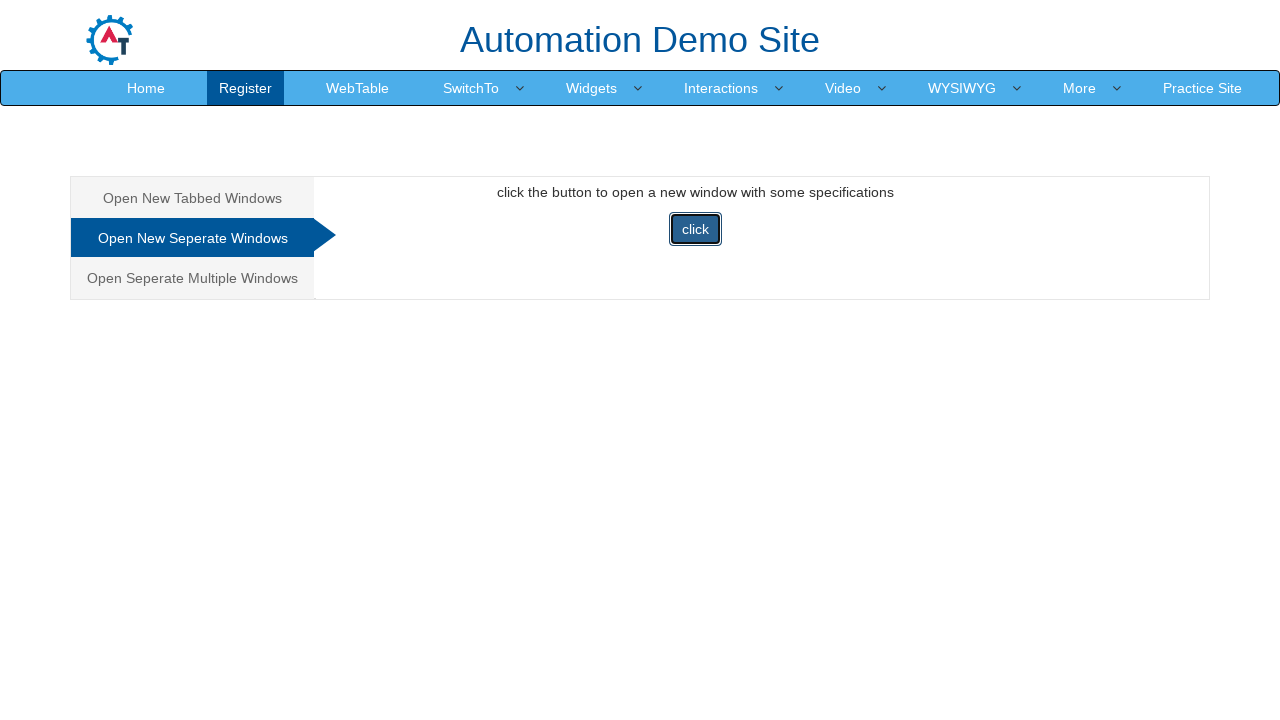

Verified parent window is active by confirming 'Seperate' tab element is present
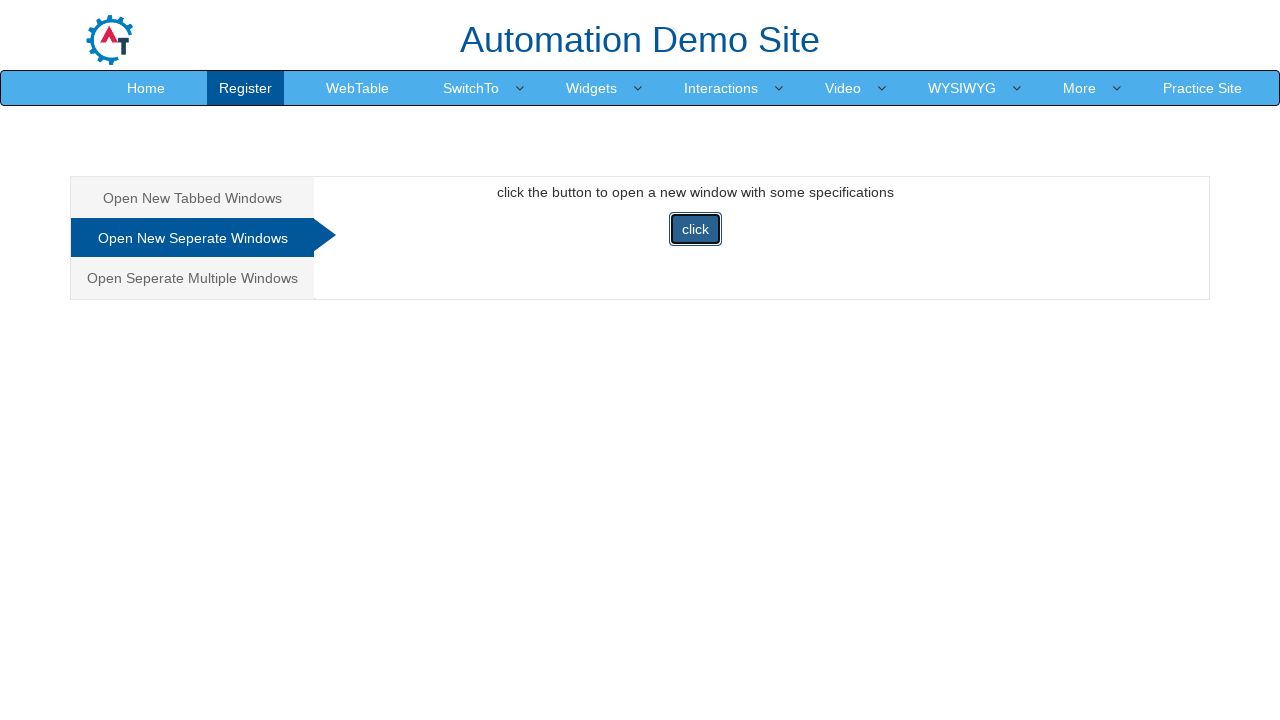

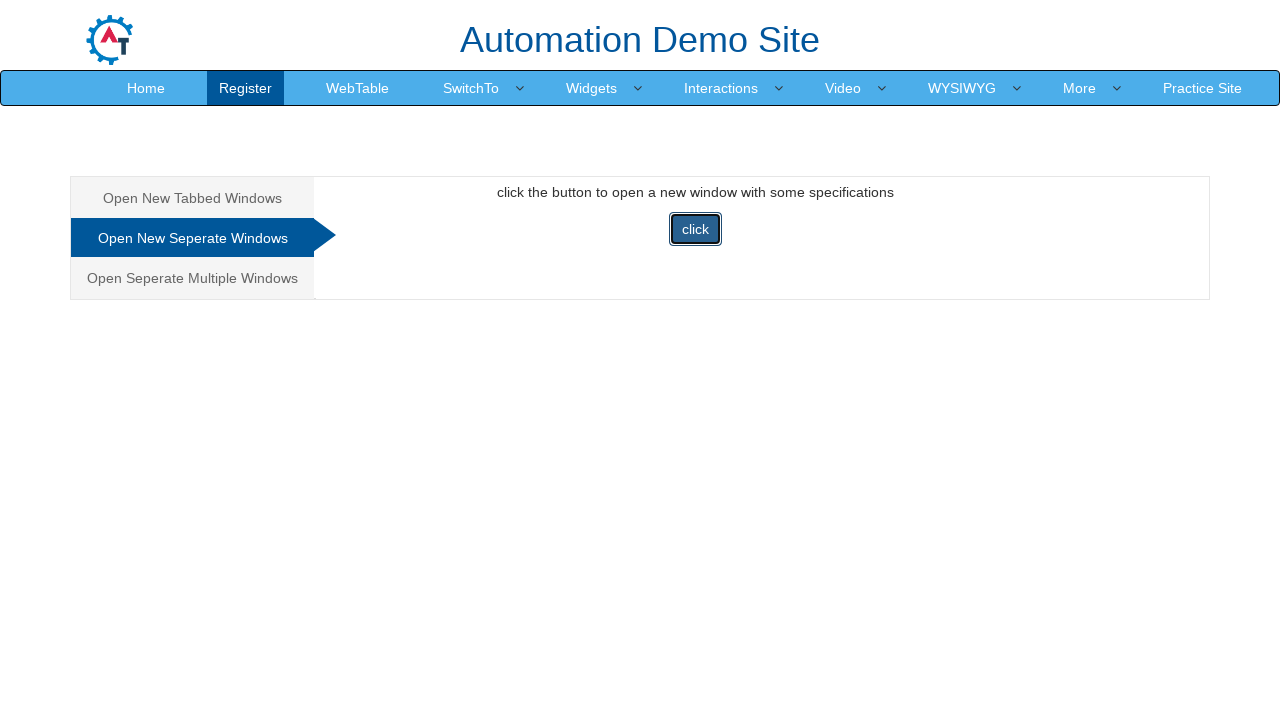